Tests marking individual items as complete by checking their checkboxes

Starting URL: https://demo.playwright.dev/todomvc

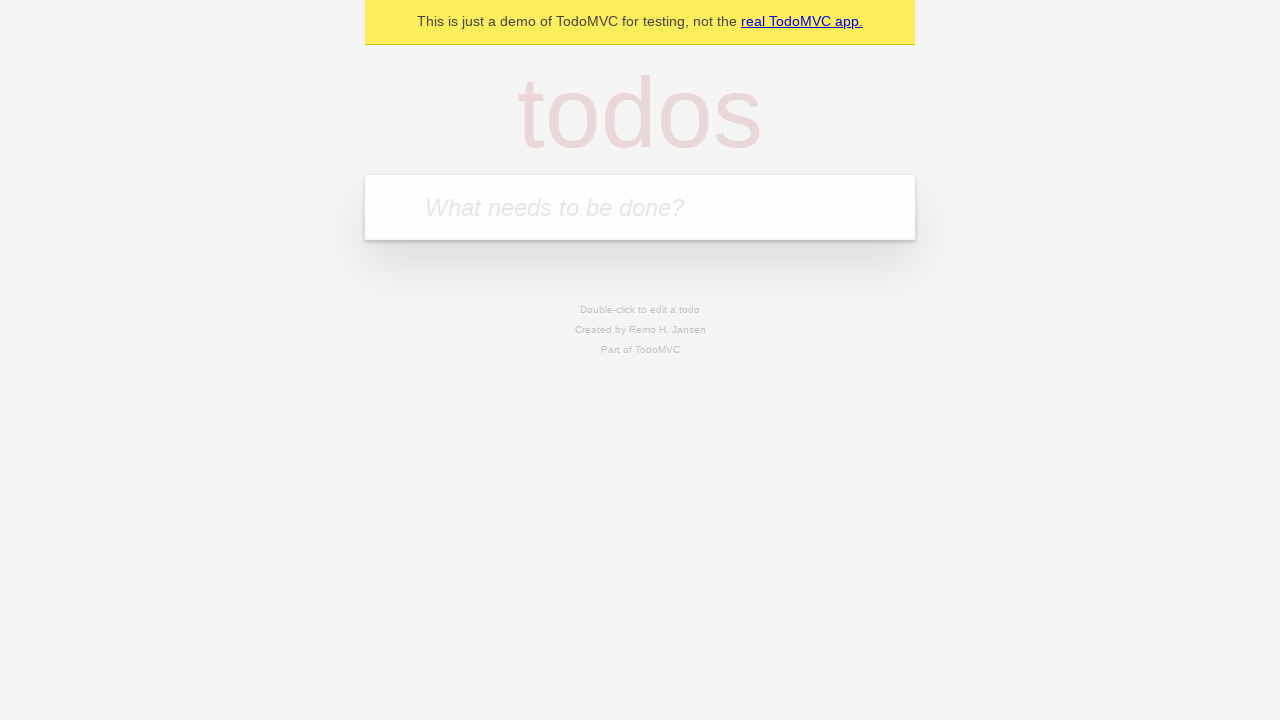

Filled input field with 'buy some cheese' on internal:attr=[placeholder="What needs to be done?"i]
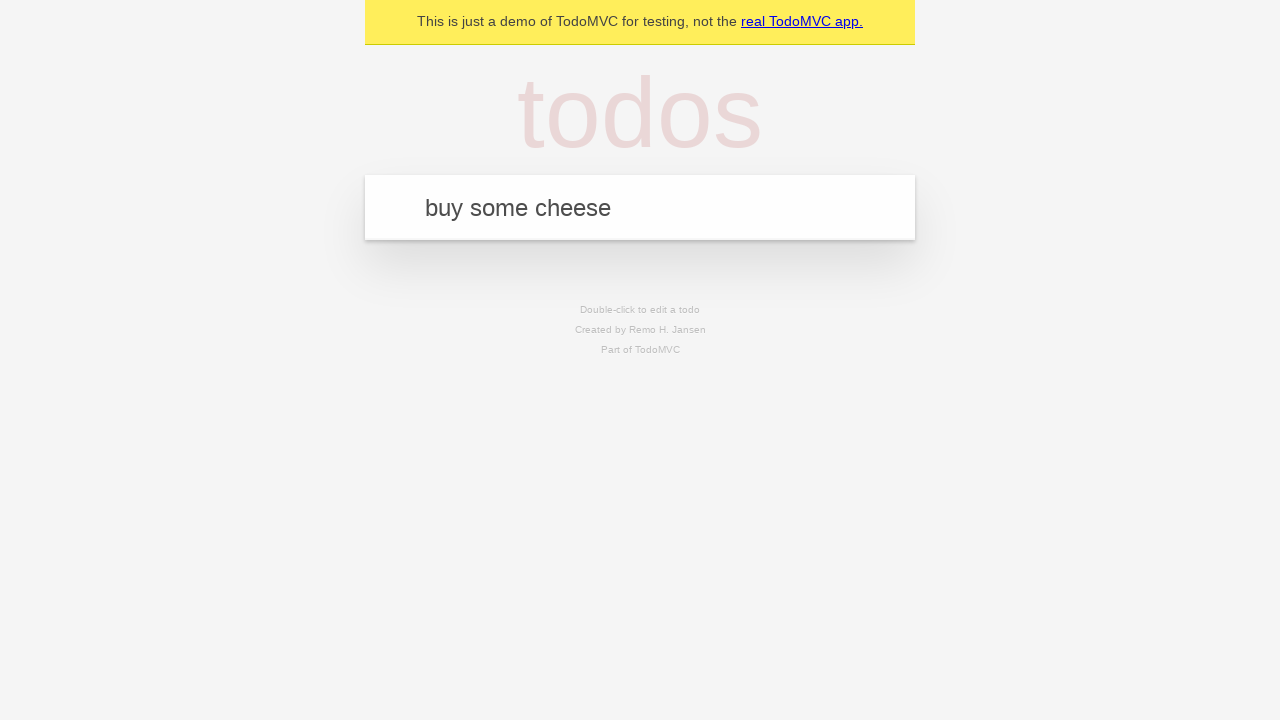

Pressed Enter to add first todo item on internal:attr=[placeholder="What needs to be done?"i]
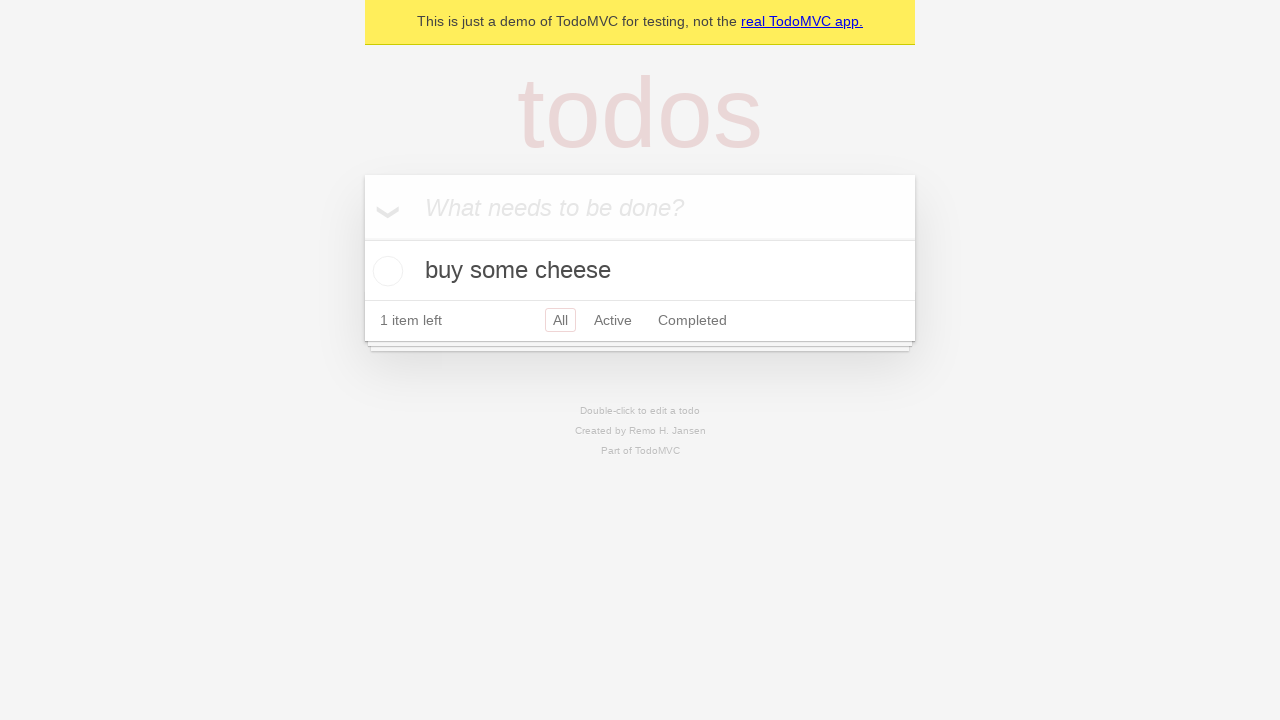

Filled input field with 'feed the cat' on internal:attr=[placeholder="What needs to be done?"i]
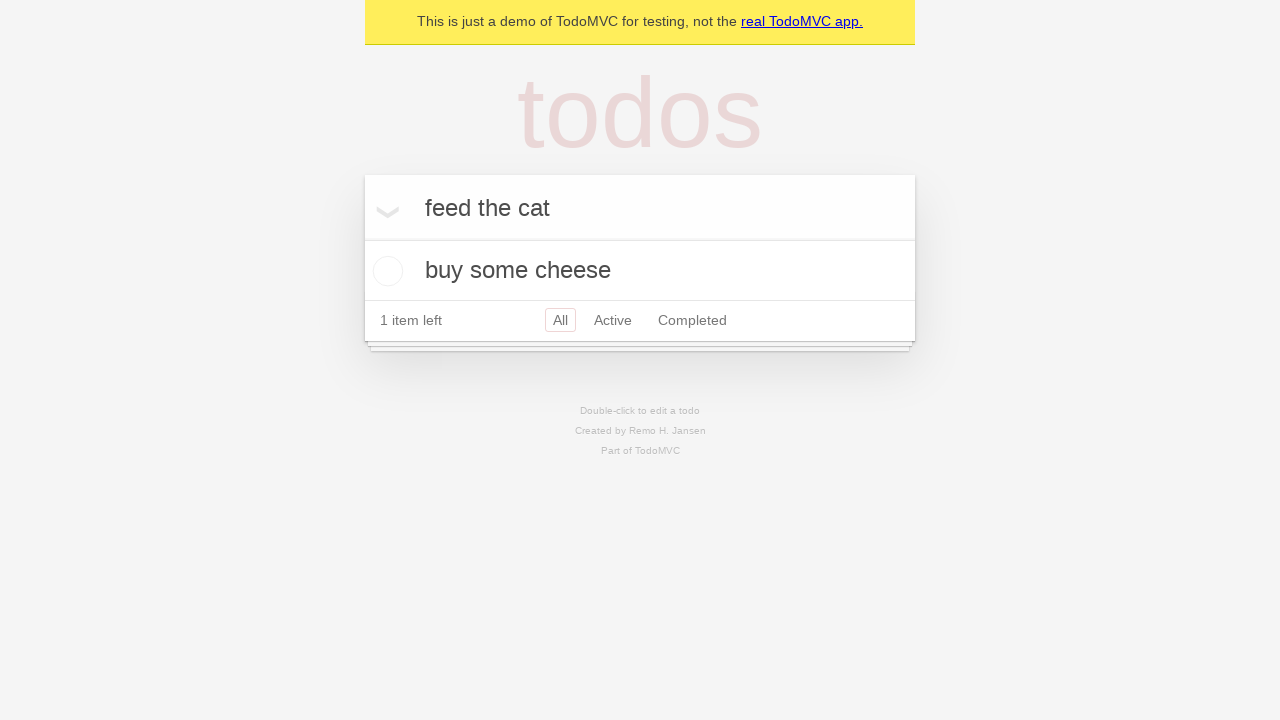

Pressed Enter to add second todo item on internal:attr=[placeholder="What needs to be done?"i]
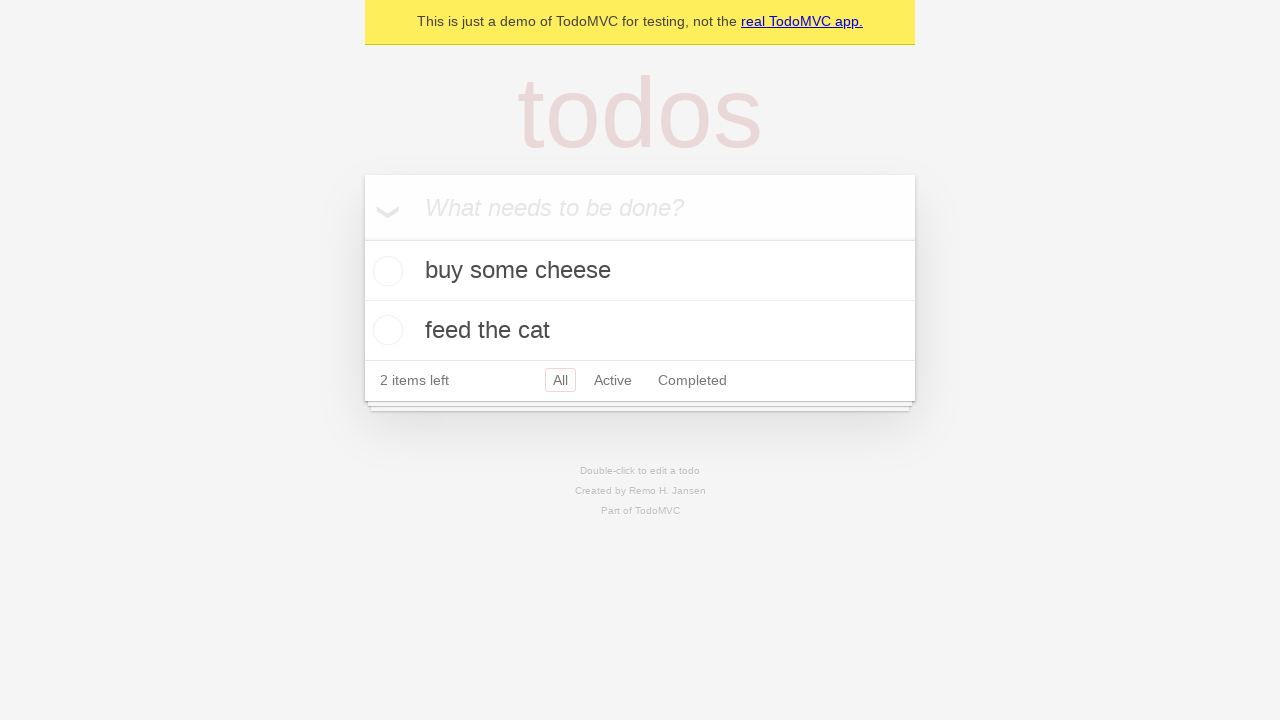

Checked checkbox for first todo item 'buy some cheese' at (385, 271) on internal:testid=[data-testid="todo-item"s] >> nth=0 >> internal:role=checkbox
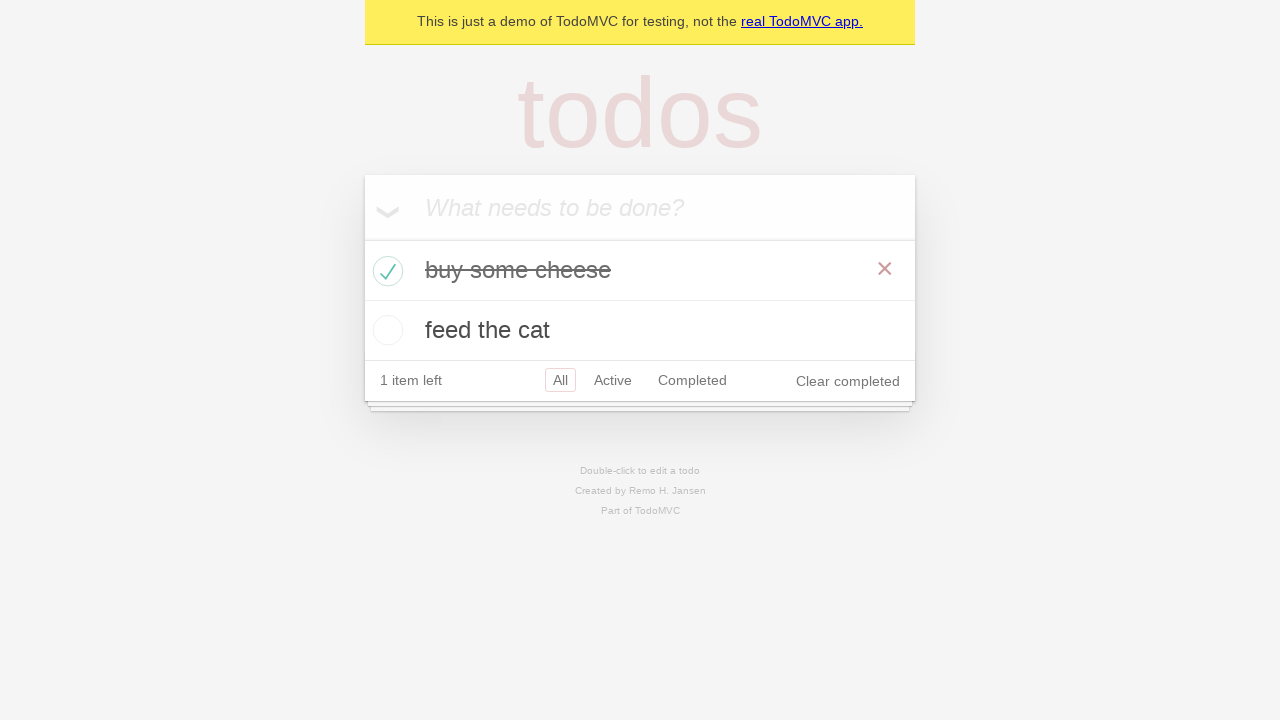

Checked checkbox for second todo item 'feed the cat' at (385, 330) on internal:testid=[data-testid="todo-item"s] >> nth=1 >> internal:role=checkbox
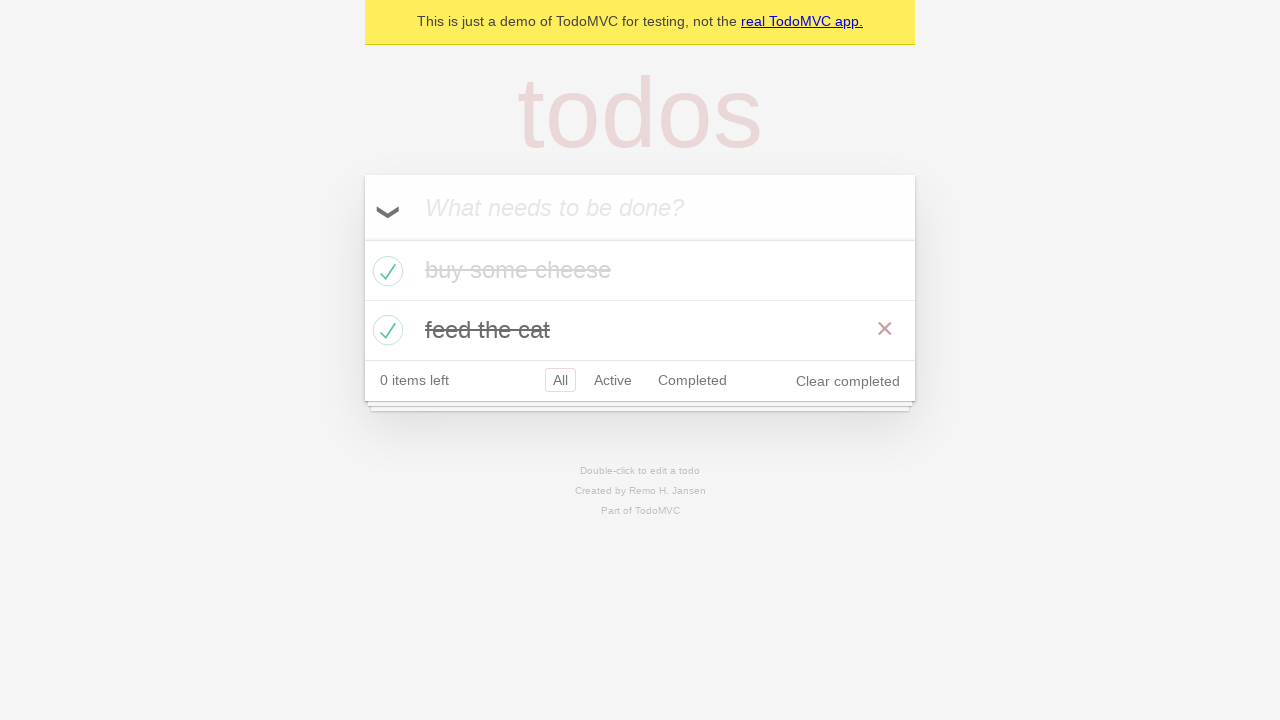

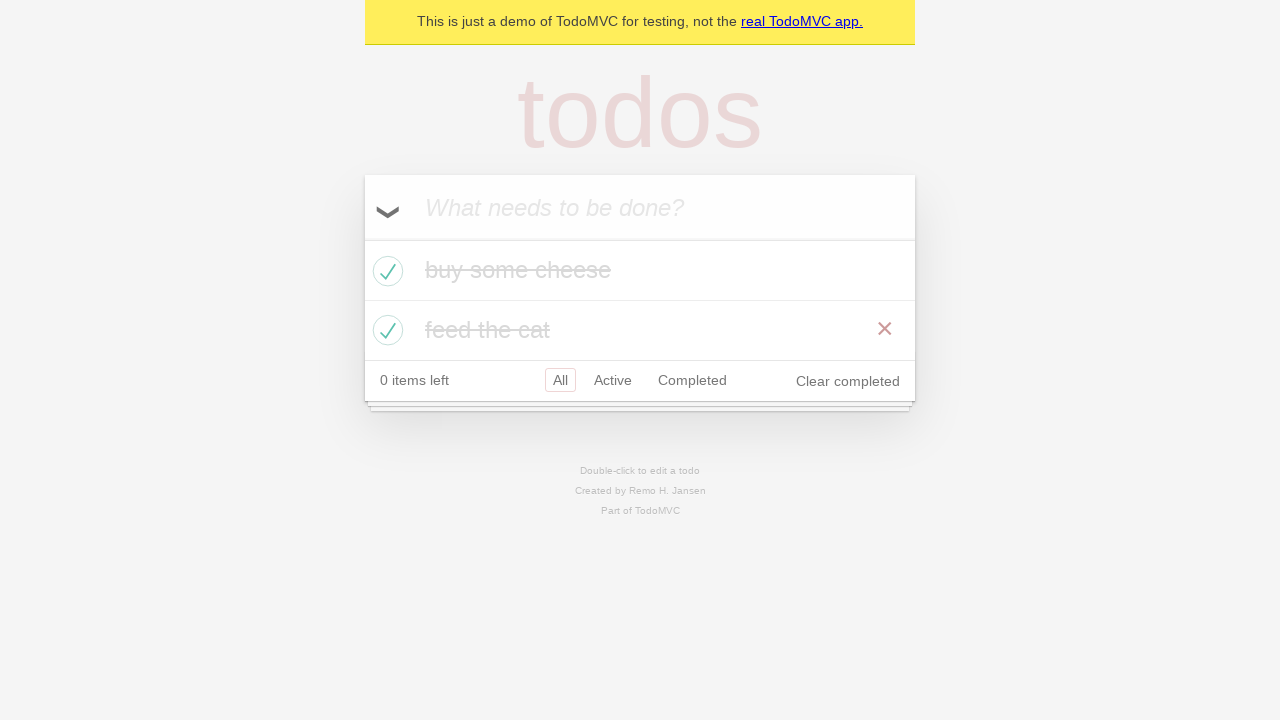